Tests interaction with the Skills dropdown on a registration form by selecting different options

Starting URL: https://demo.automationtesting.in/Register.html

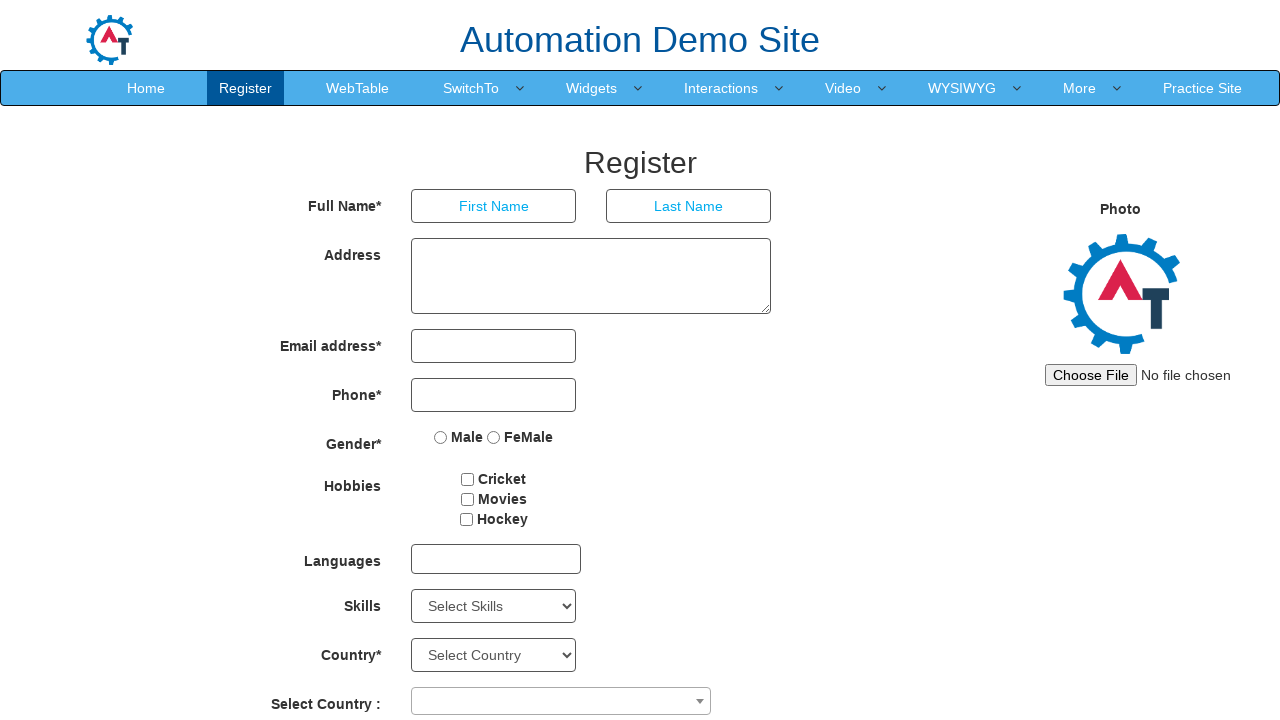

Waited for Skills dropdown to be available
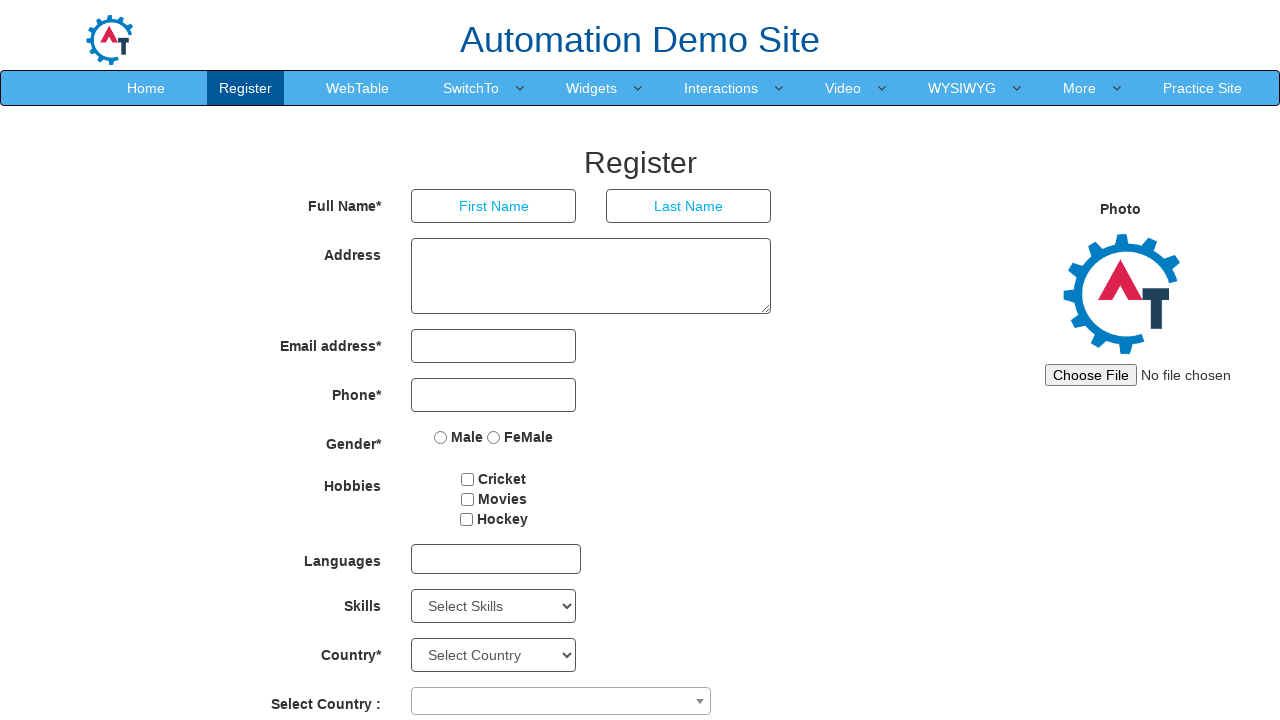

Located Skills dropdown element
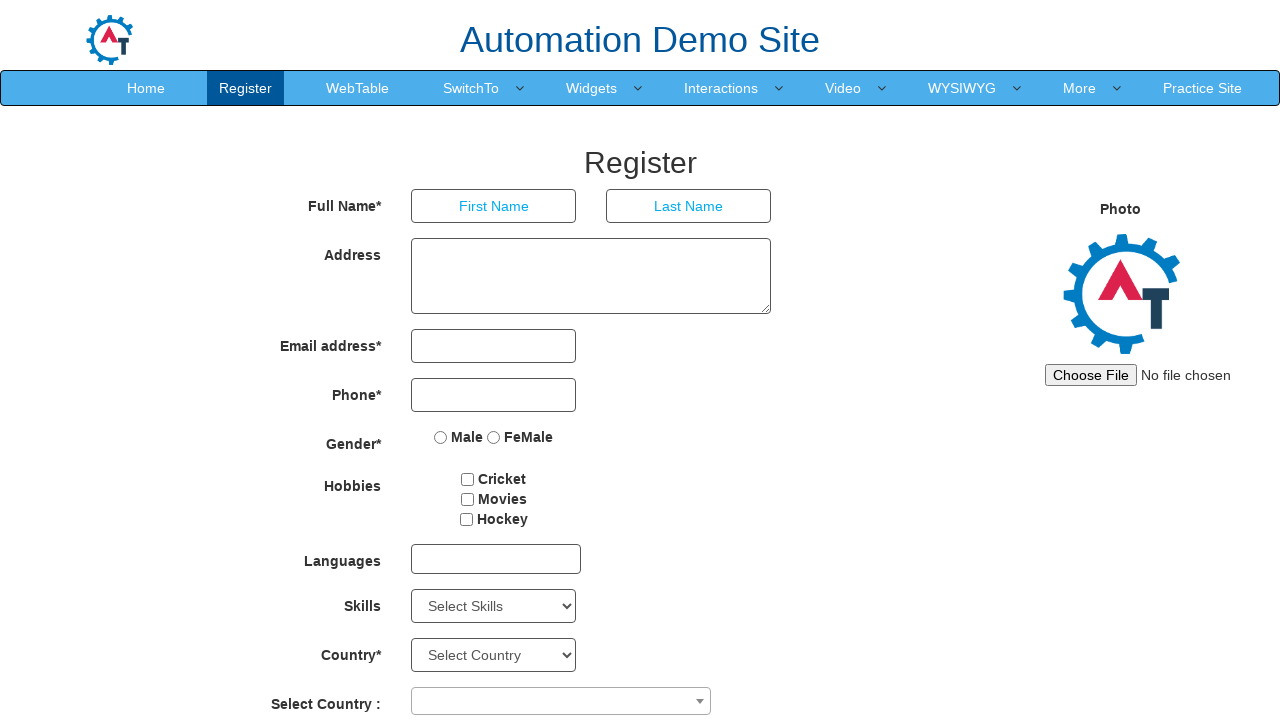

Selected 4th option from Skills dropdown on #Skills
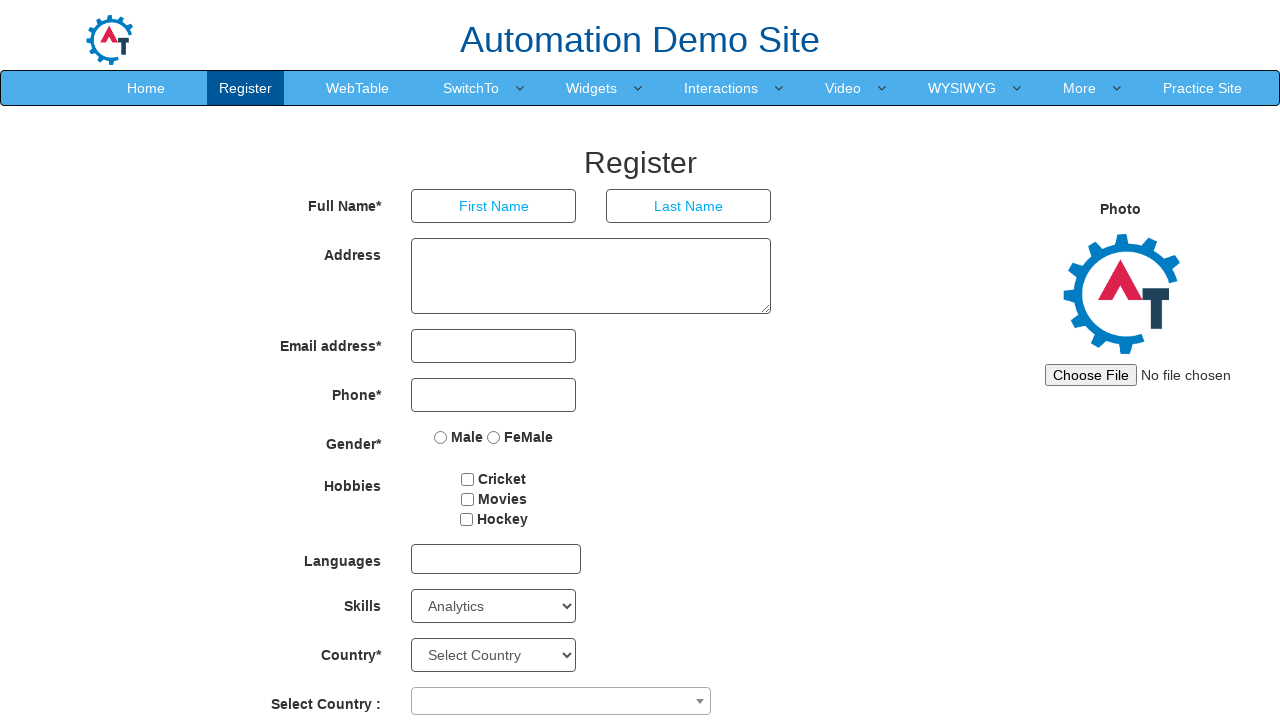

Retrieved selected value from Skills dropdown to verify selection
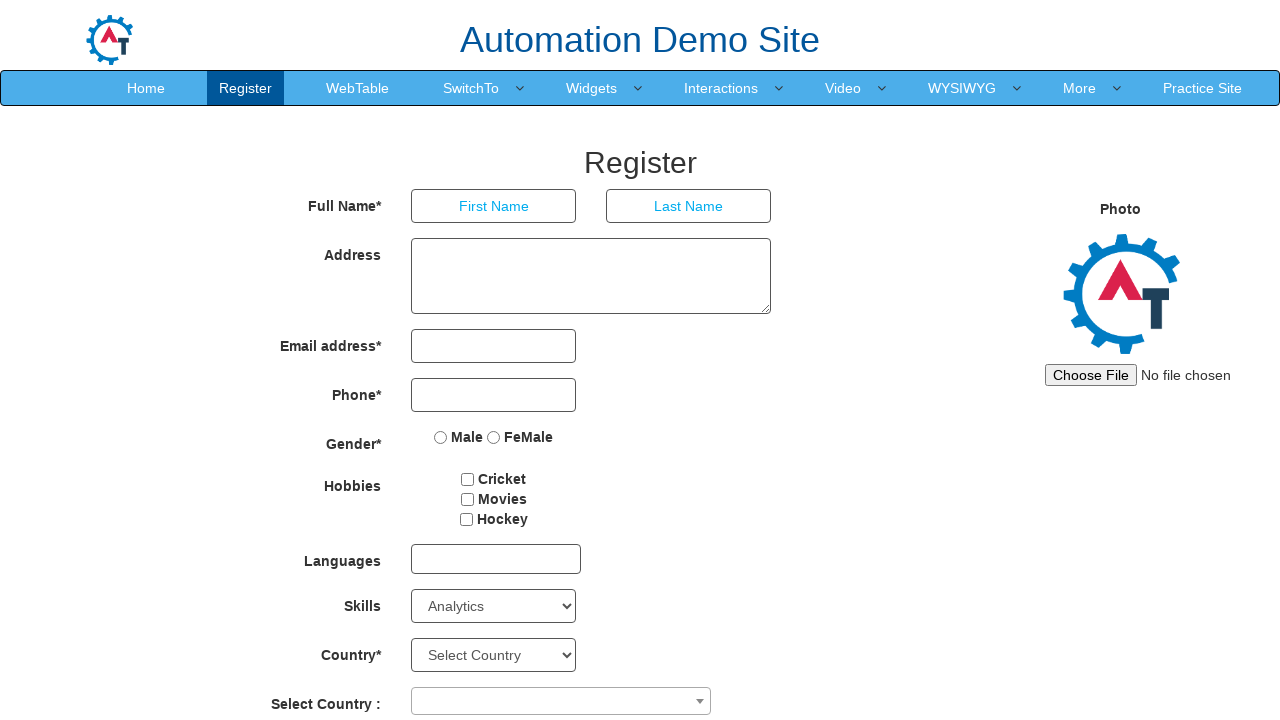

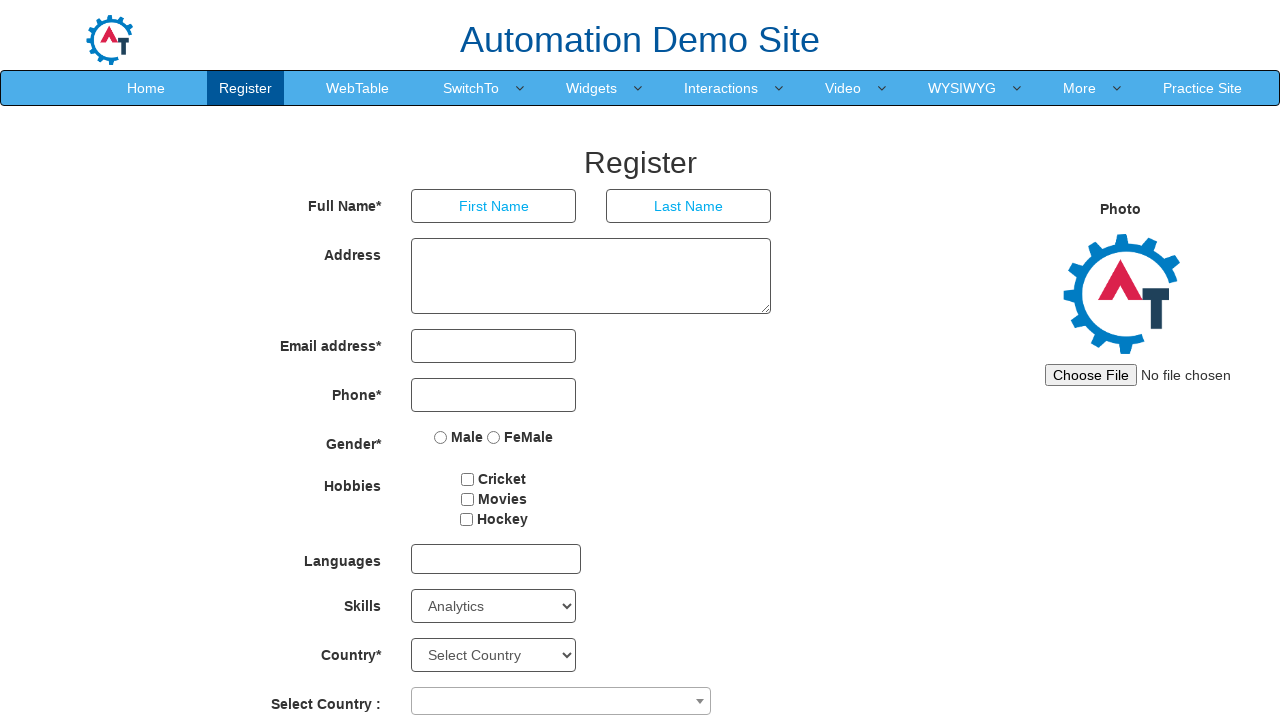